Tests registration form by filling in first name and last name fields

Starting URL: http://demo.automationtesting.in/Register.html

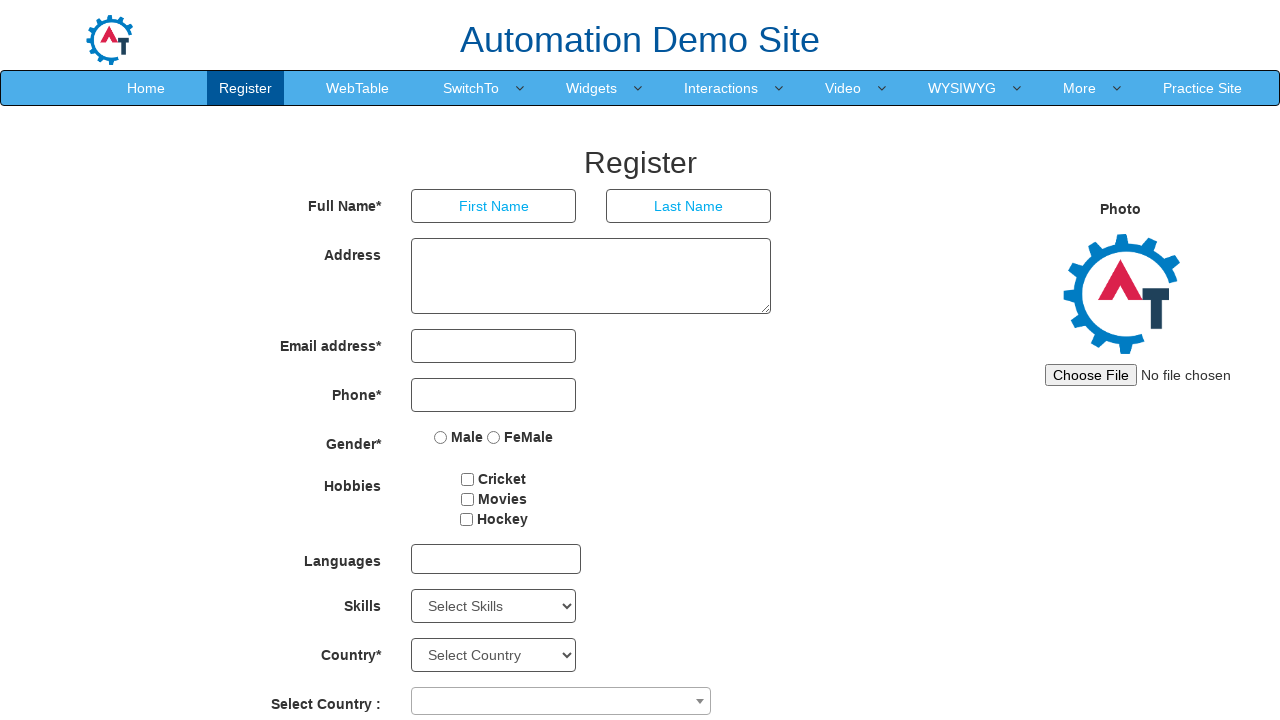

Filled first name field with 'John' on //input[@placeholder='First Name']
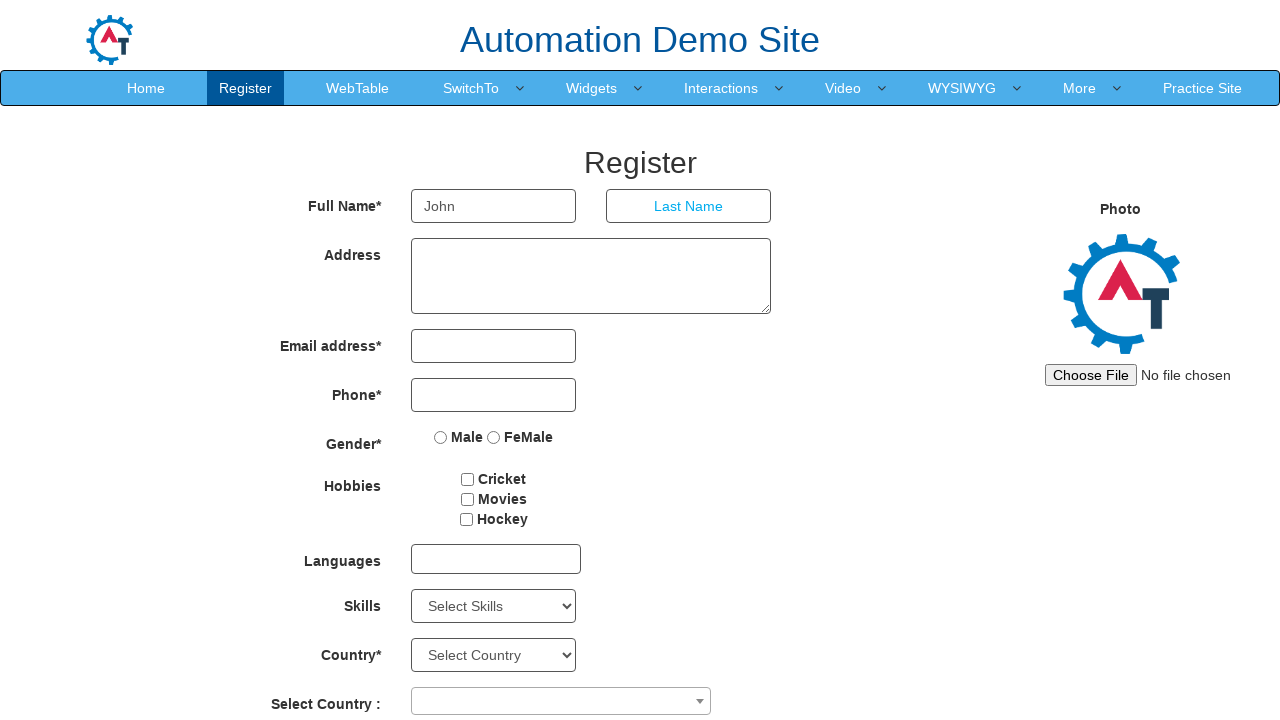

Filled last name field with 'Smith' on //input[@placeholder='Last Name']
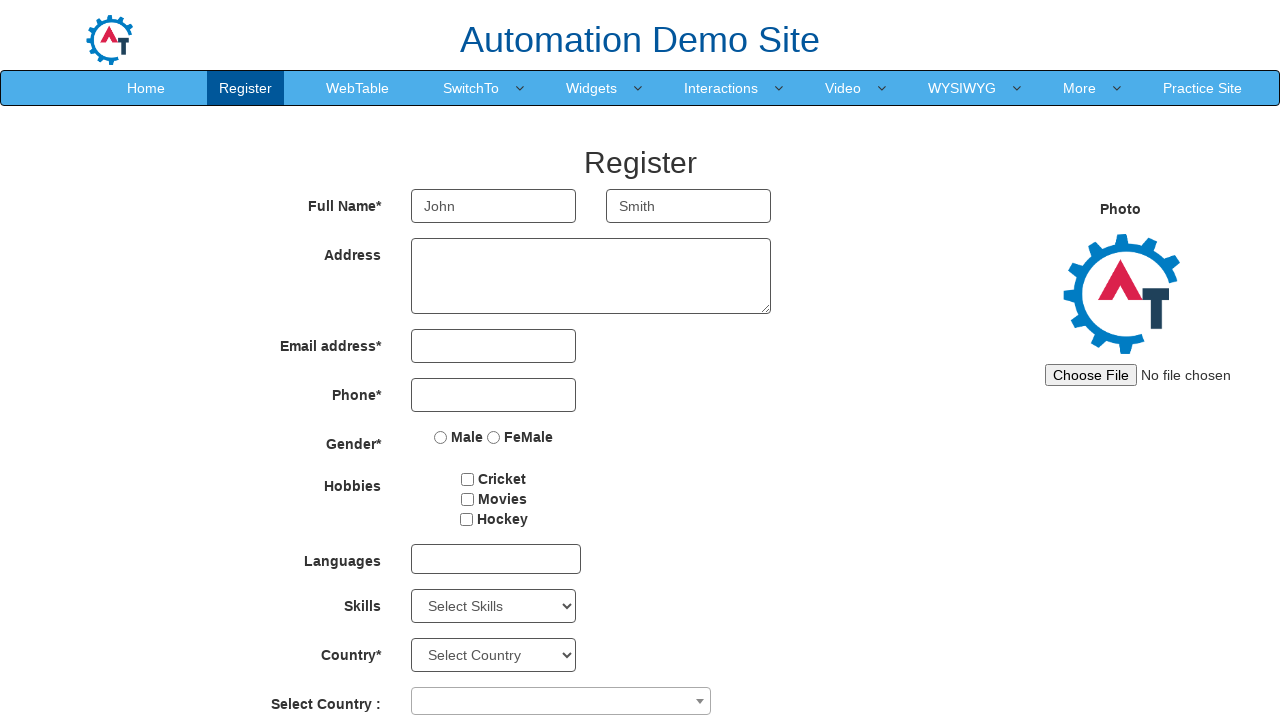

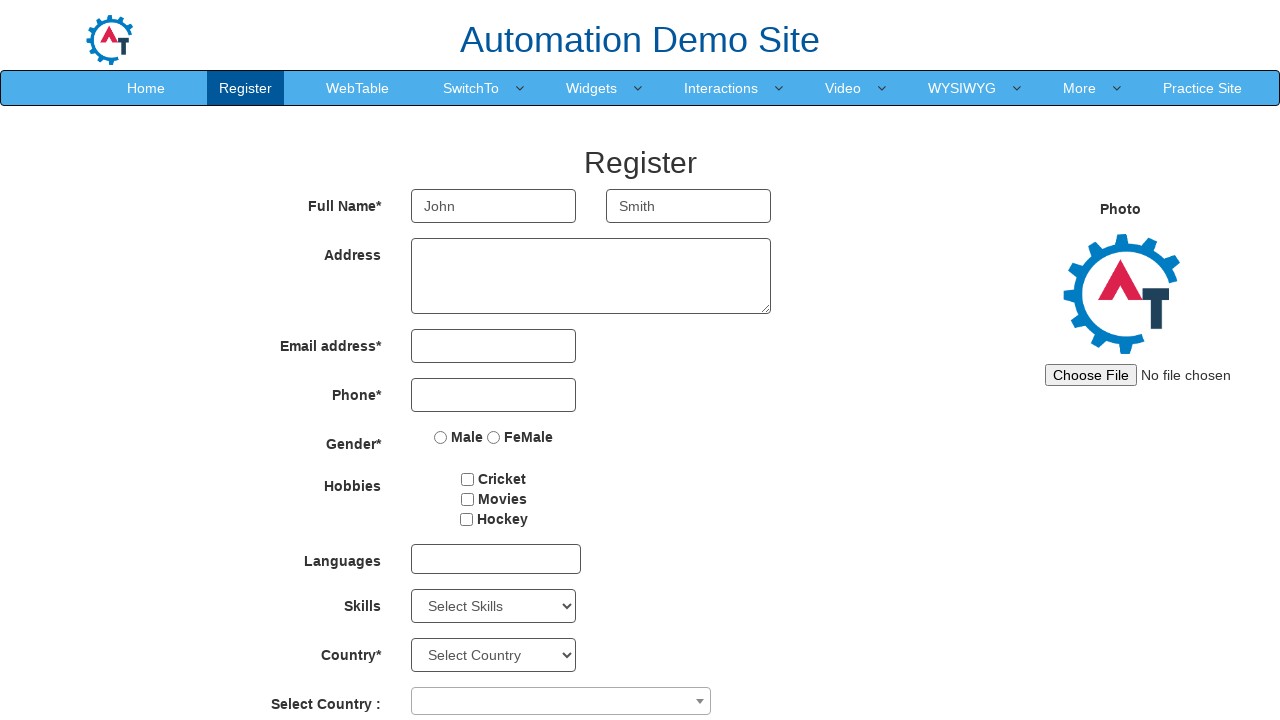